Tests radio button interaction on an HTML forms tutorial page by iterating through two groups of radio buttons and selecting specific values ("Butter" from group1 and "Beer" from group2).

Starting URL: http://www.echoecho.com/htmlforms10.htm

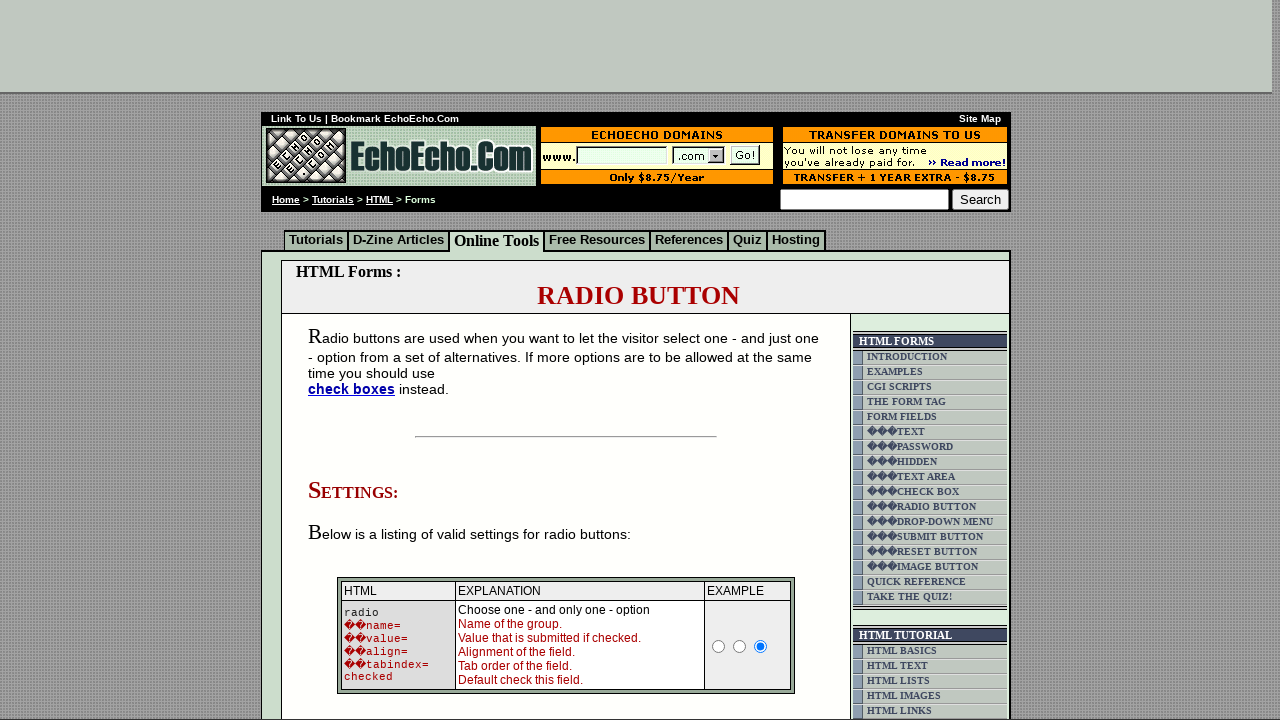

Waited for group1 radio buttons to be present
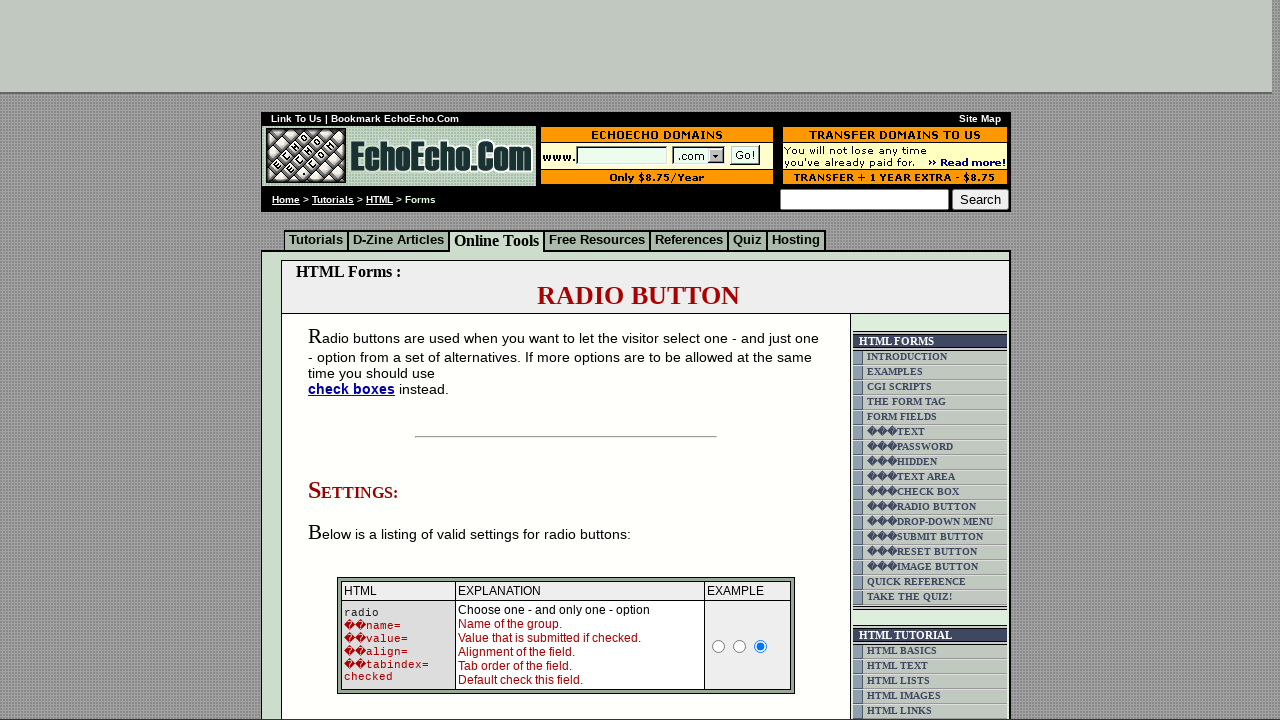

Located all group1 radio buttons
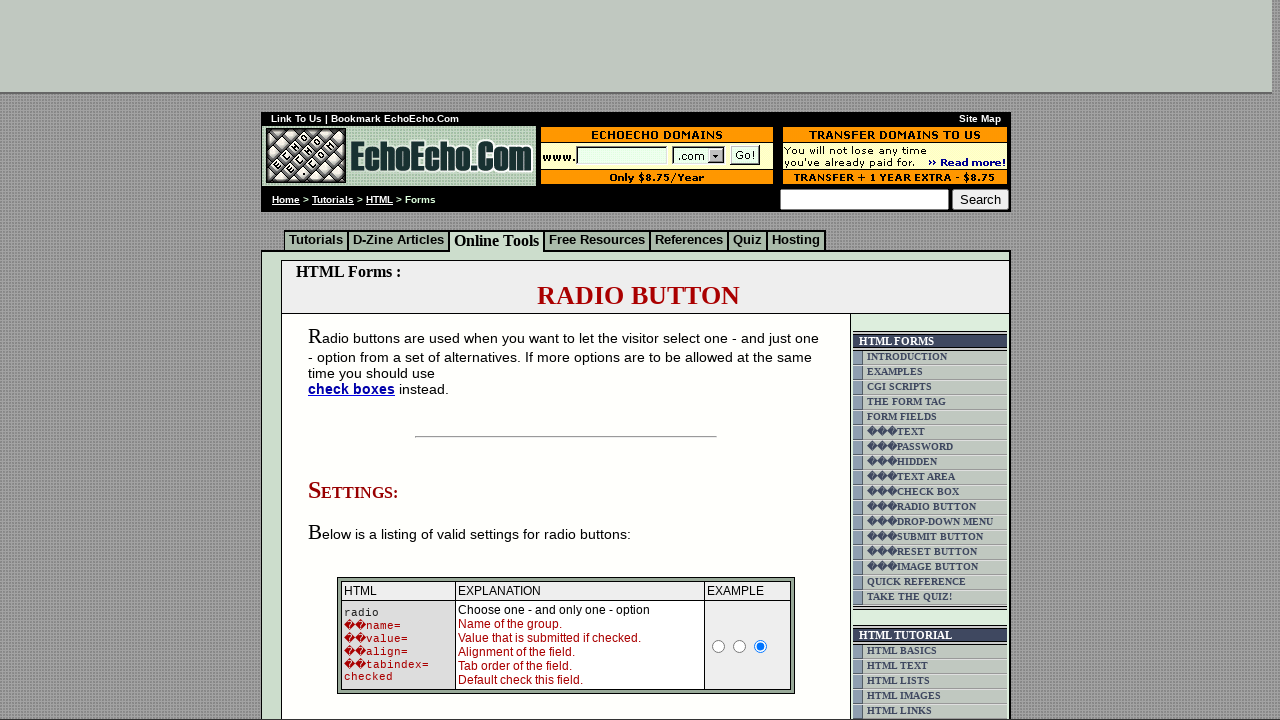

Counted 3 radio buttons in group1
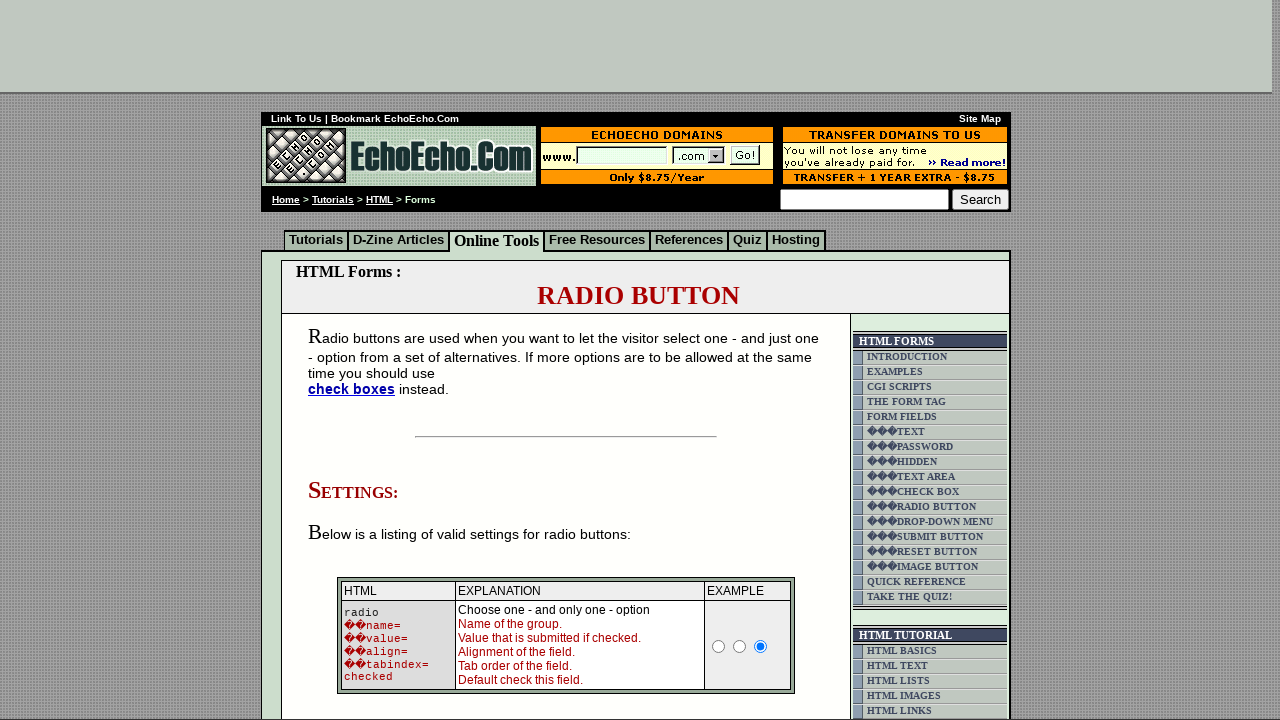

Retrieved value 'Milk' from group1 radio button 0
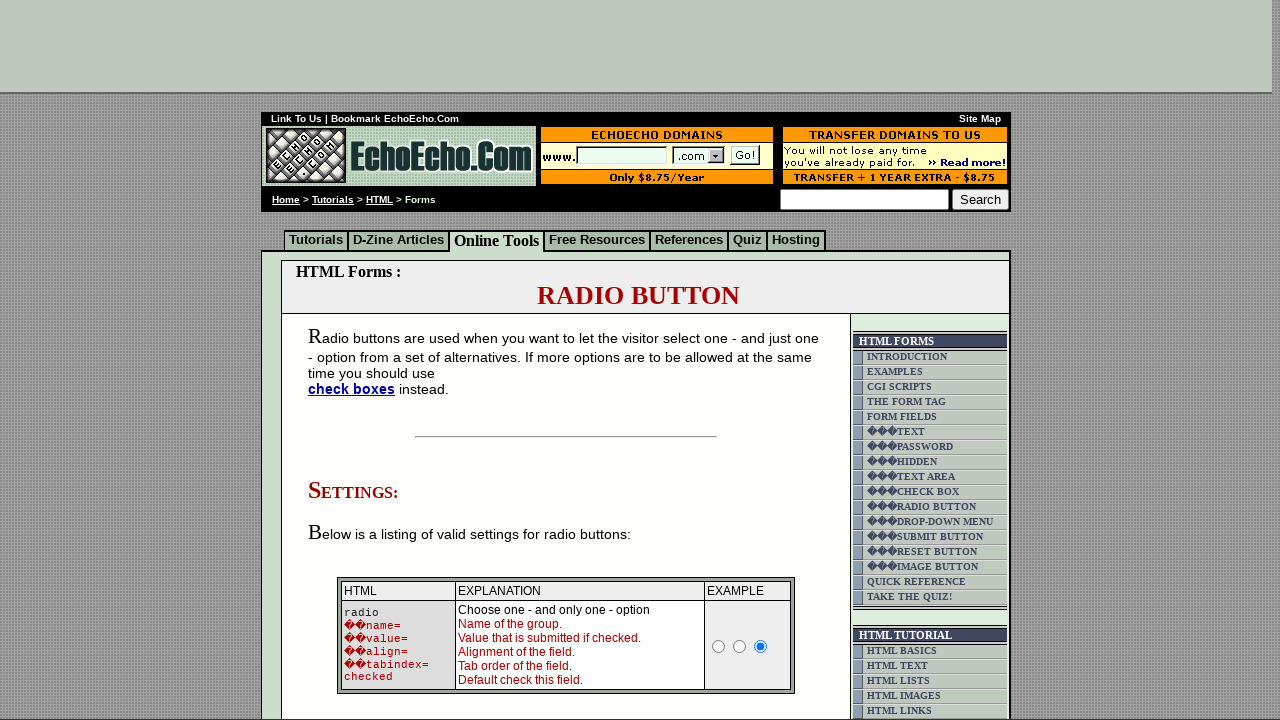

Retrieved value 'Butter' from group1 radio button 1
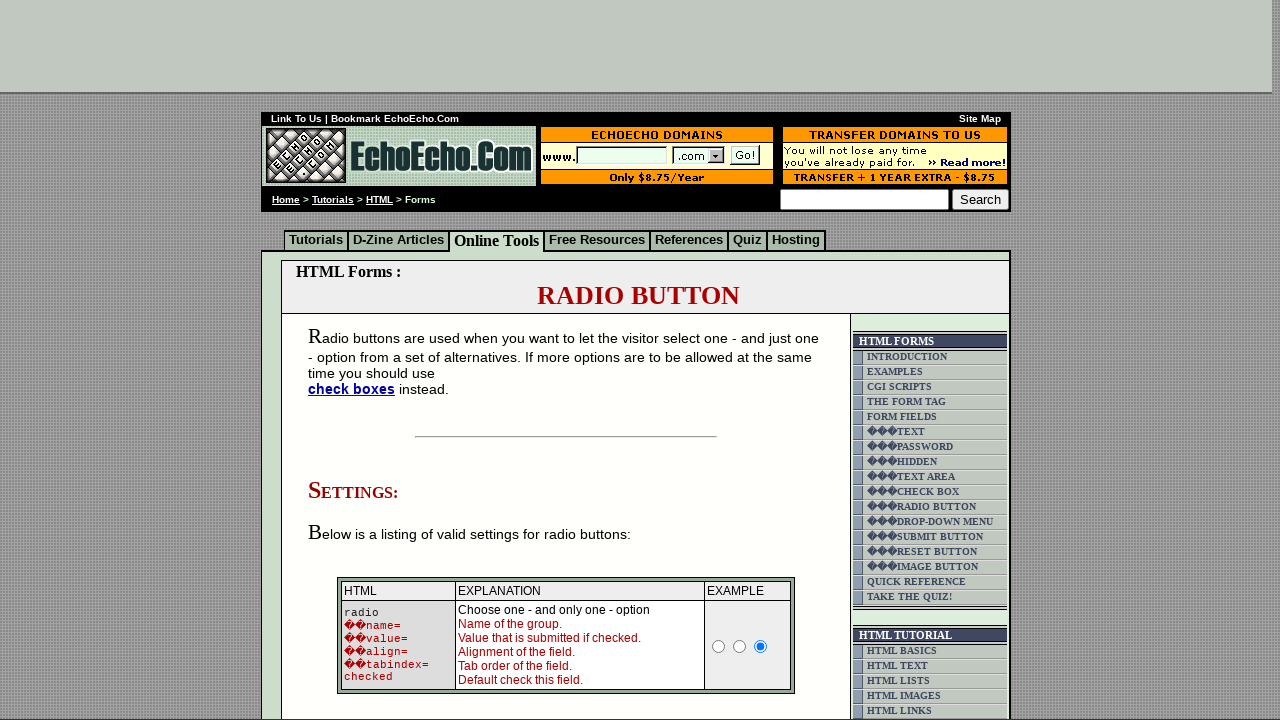

Clicked 'Butter' radio button in group1 at (356, 360) on input[name='group1'] >> nth=1
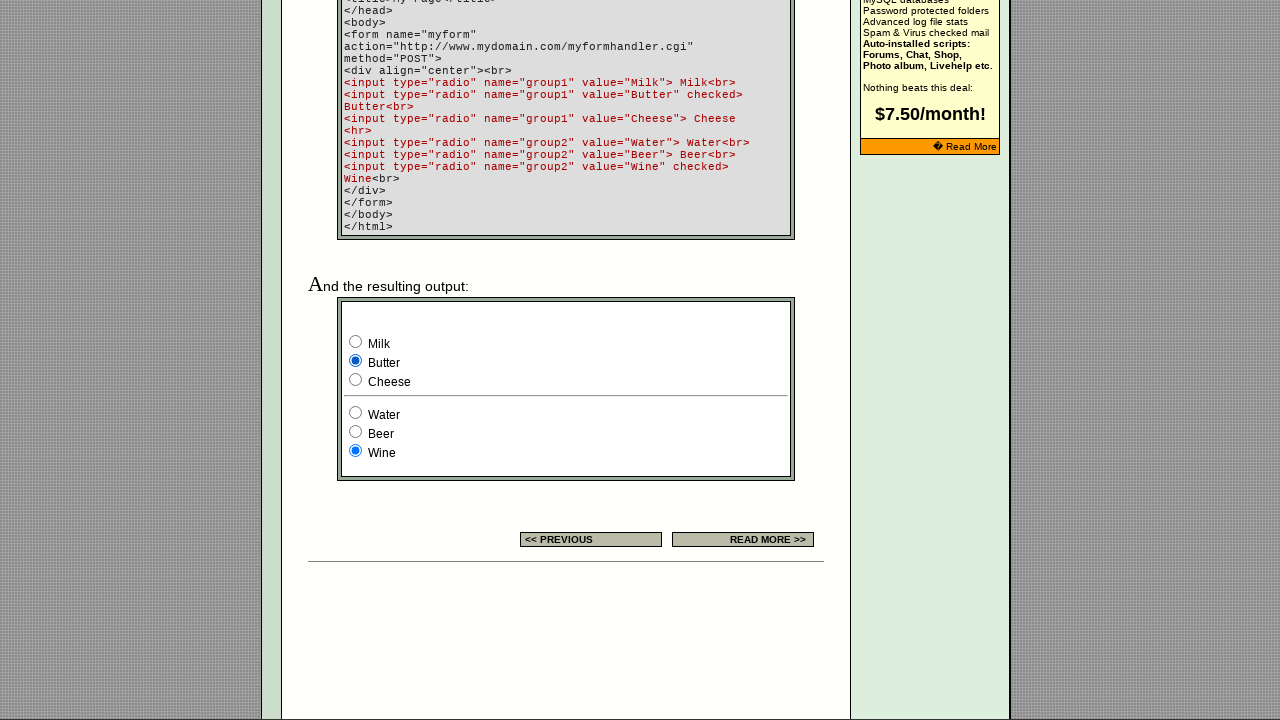

Located all group2 radio buttons
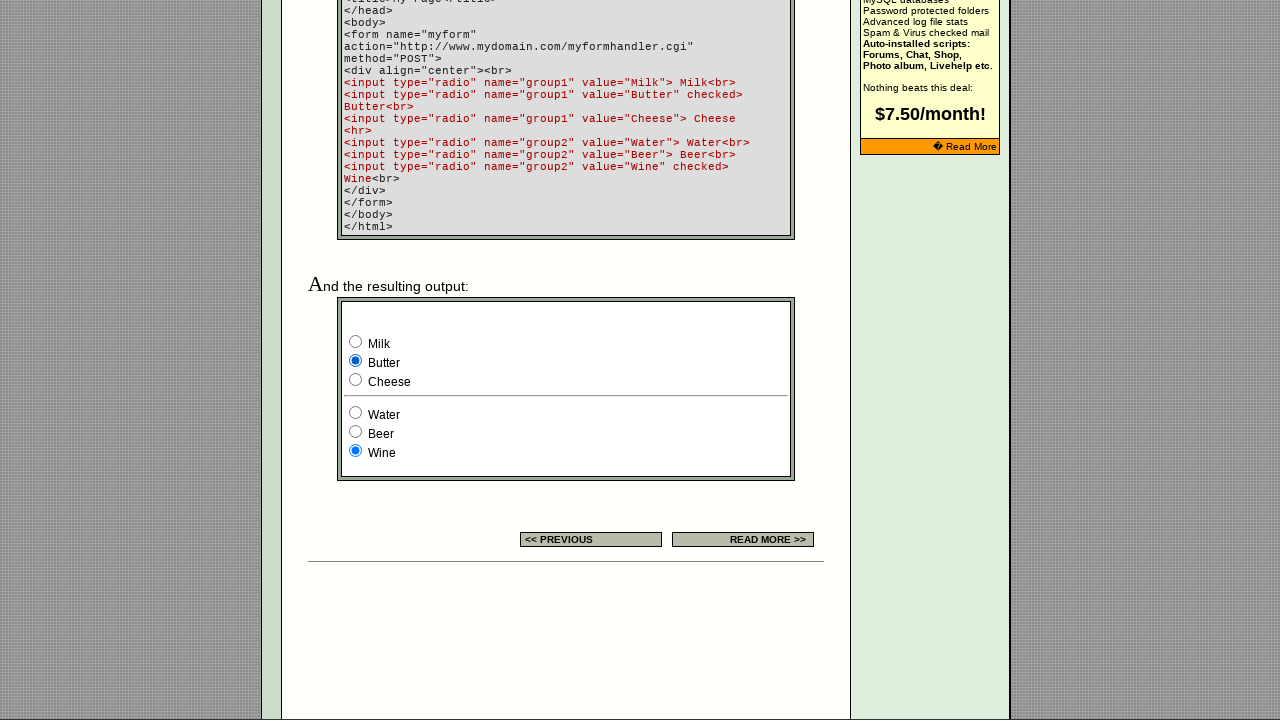

Counted 3 radio buttons in group2
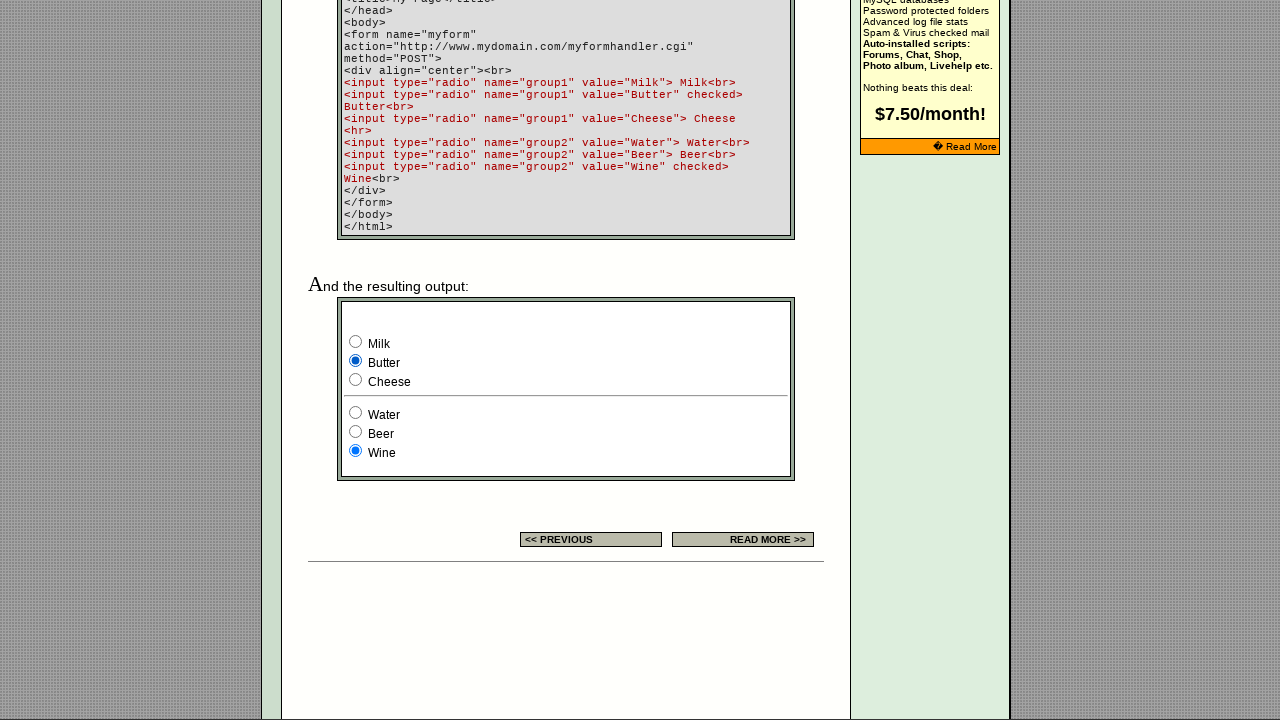

Retrieved value 'Water' from group2 radio button 0
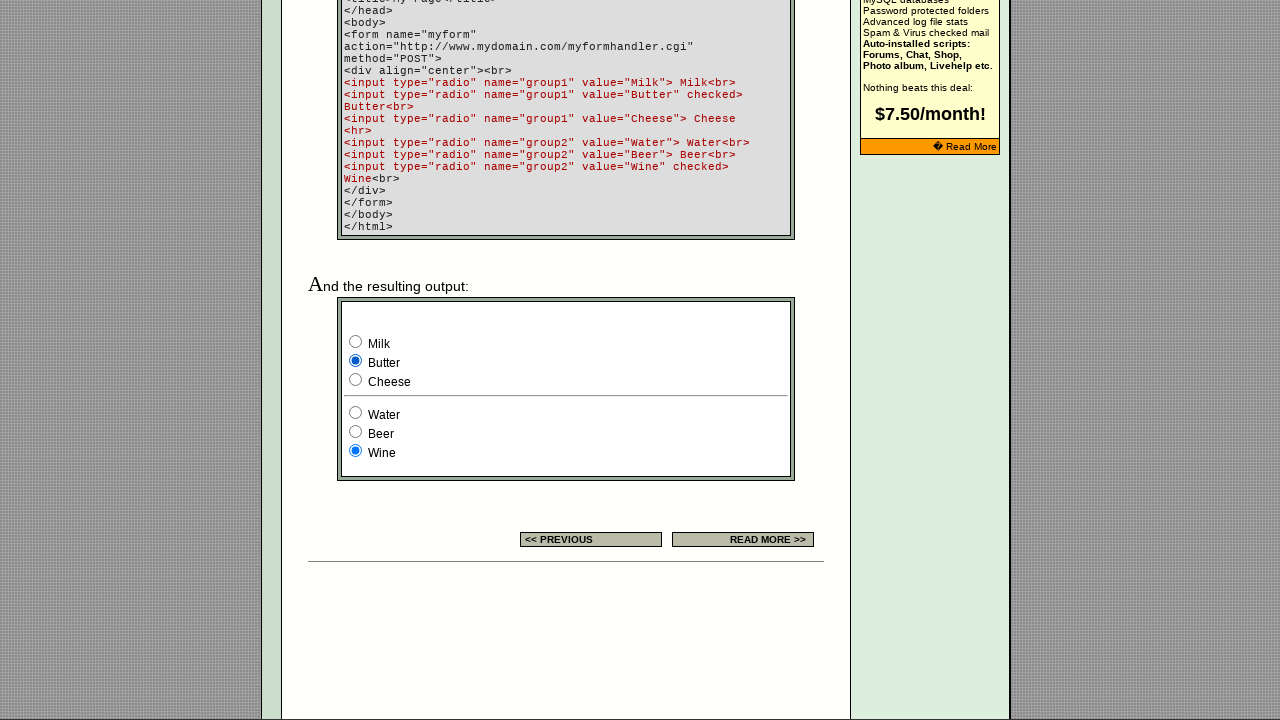

Retrieved value 'Beer' from group2 radio button 1
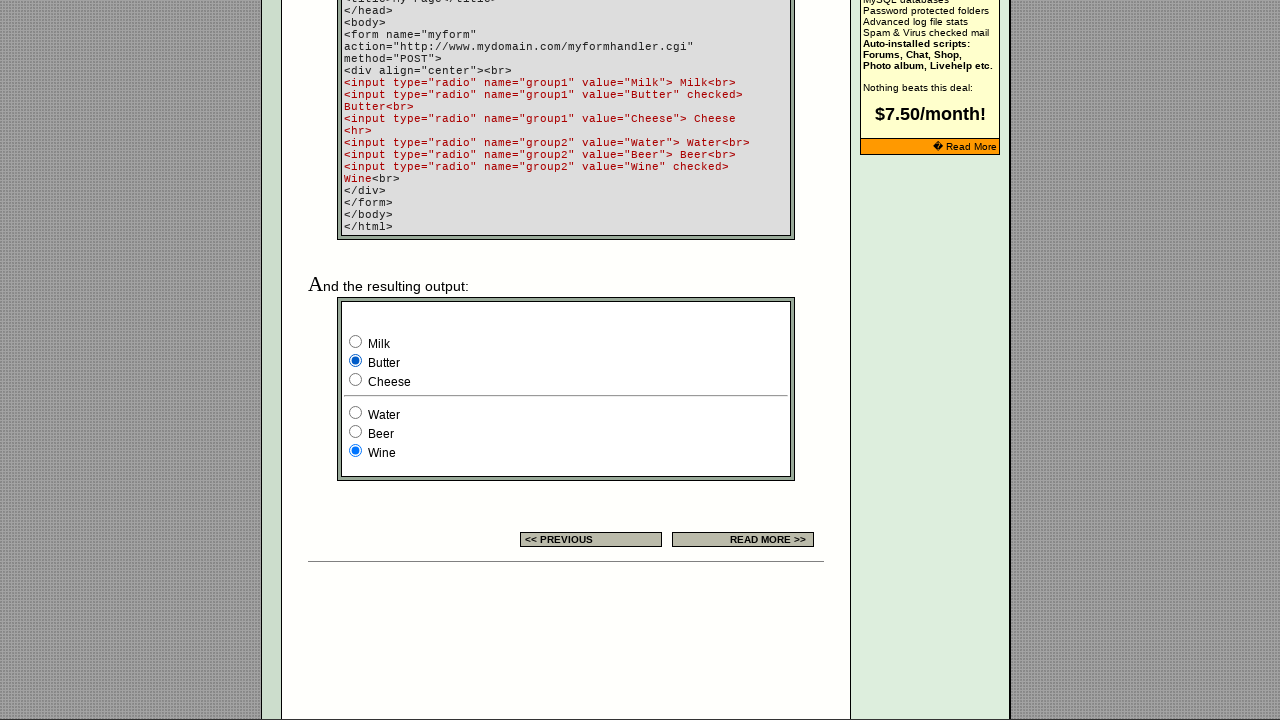

Clicked 'Beer' radio button in group2 at (356, 432) on input[name='group2'] >> nth=1
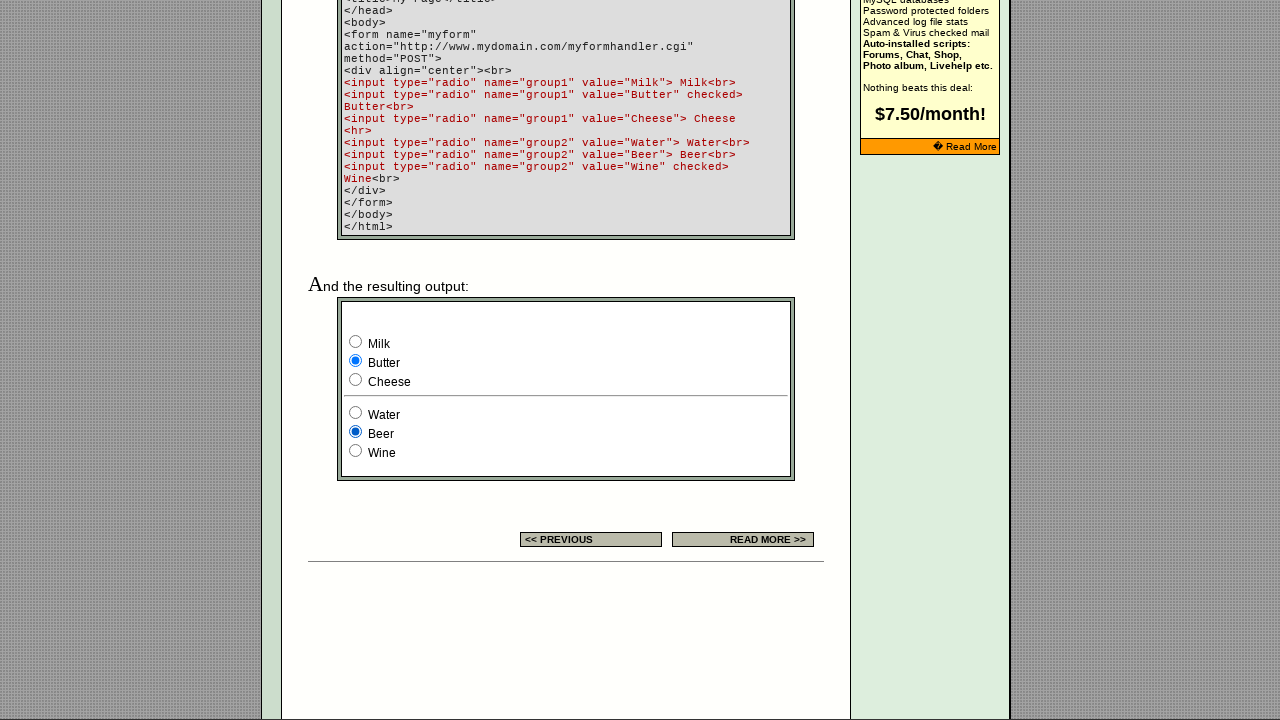

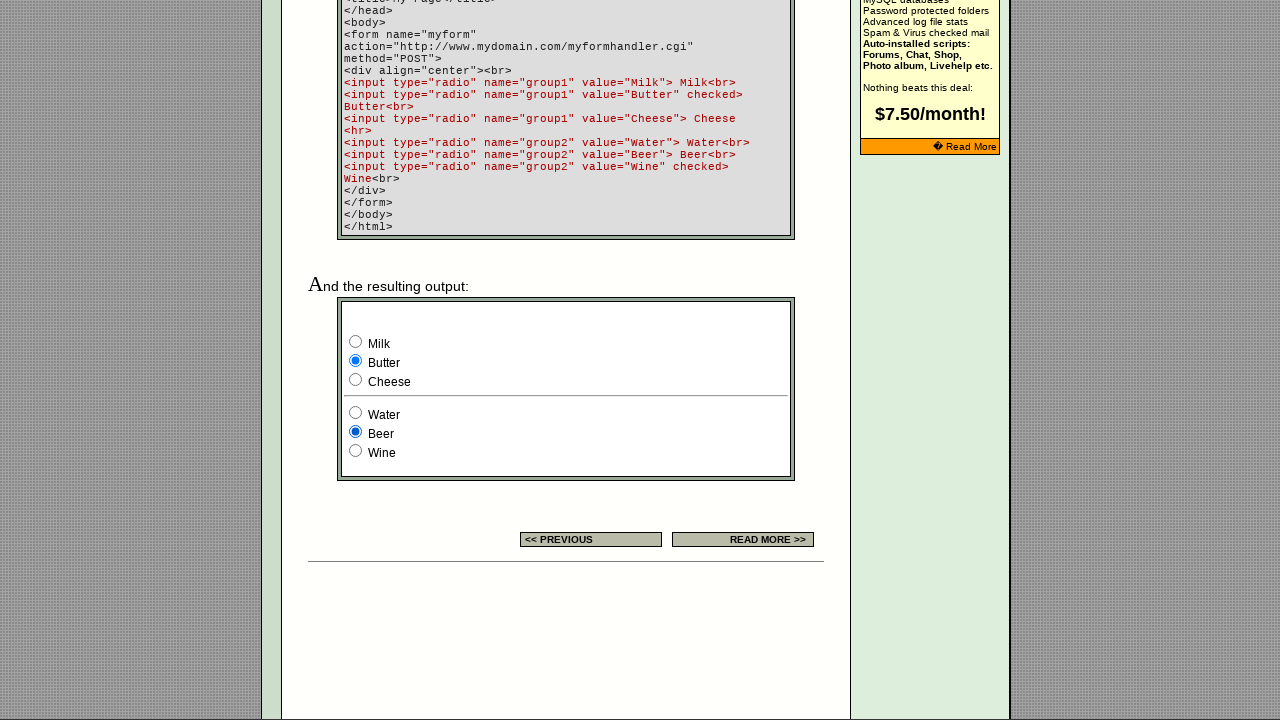